Navigates to Spotify to verify the page title matches expected value

Starting URL: https://www.spotify.com

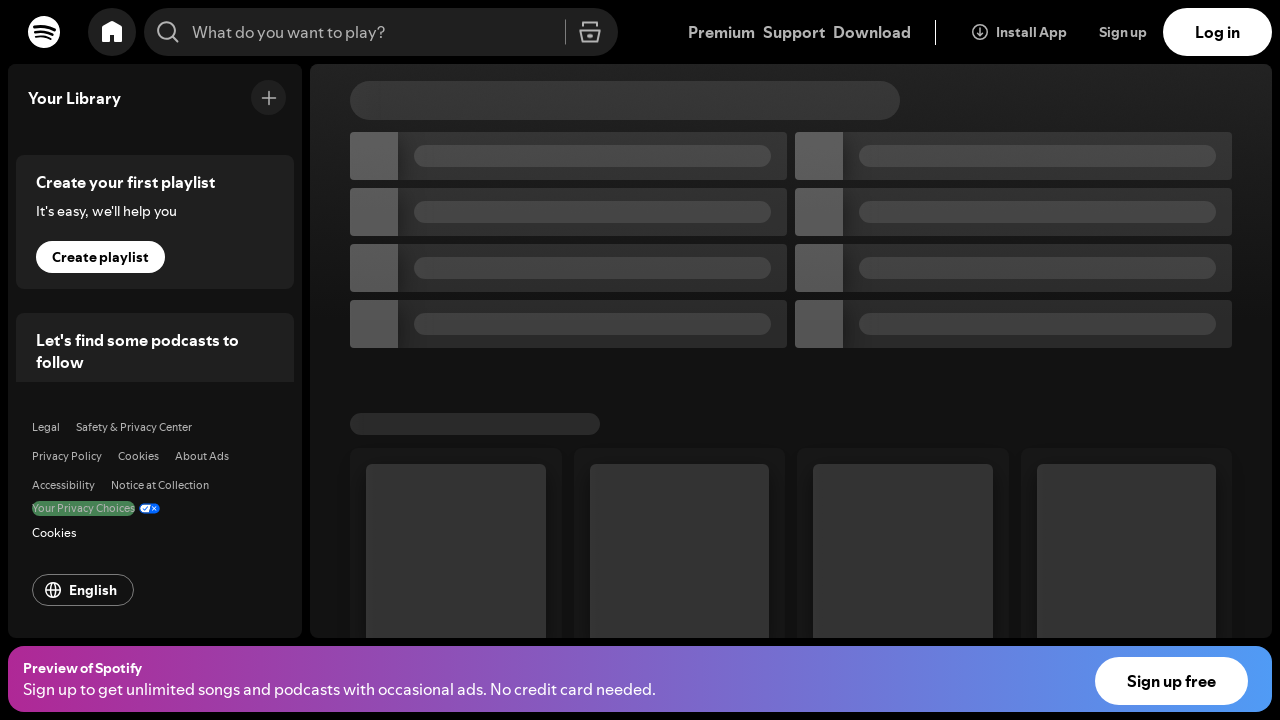

Waited for page to reach networkidle state
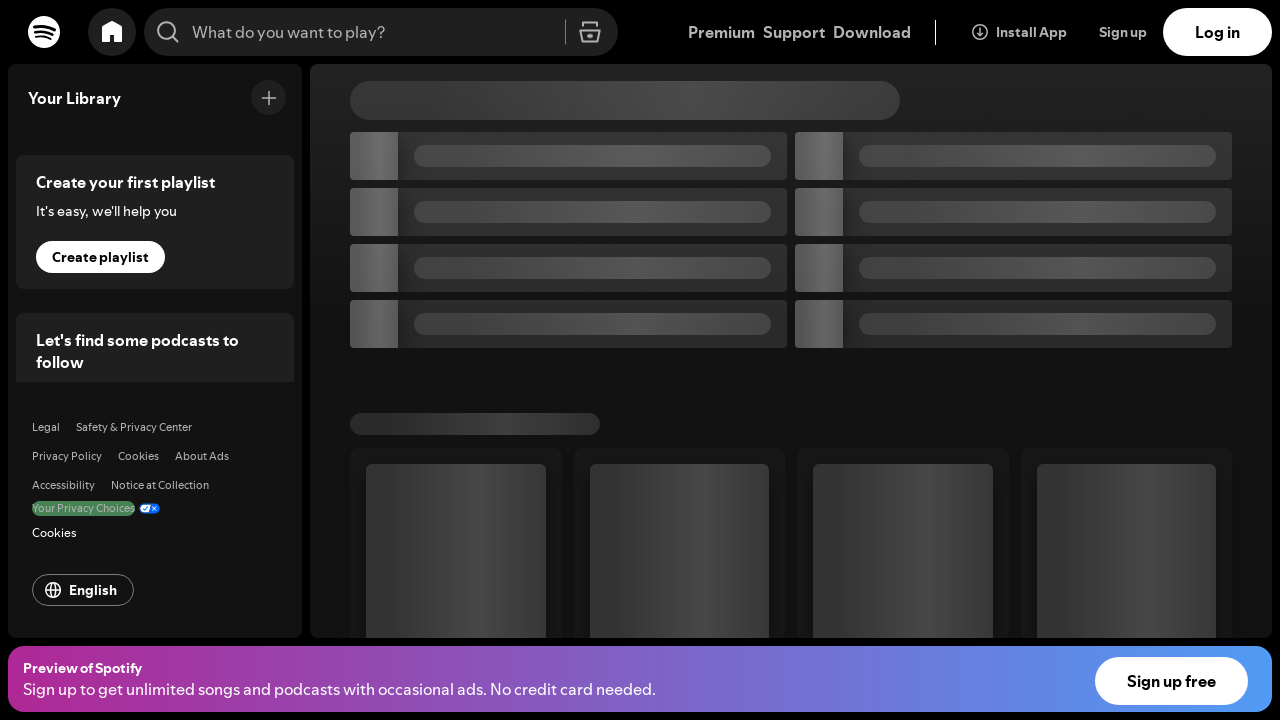

Retrieved page title: 'Spotify - Web Player: Music for everyone'
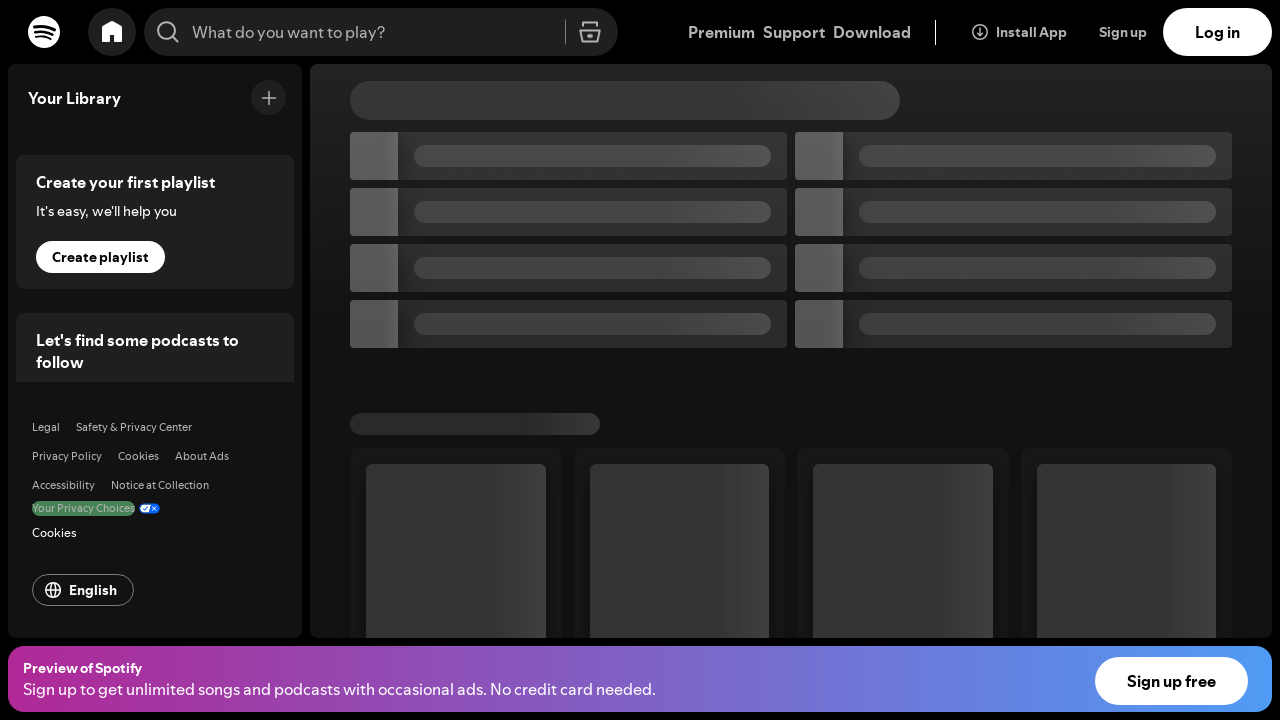

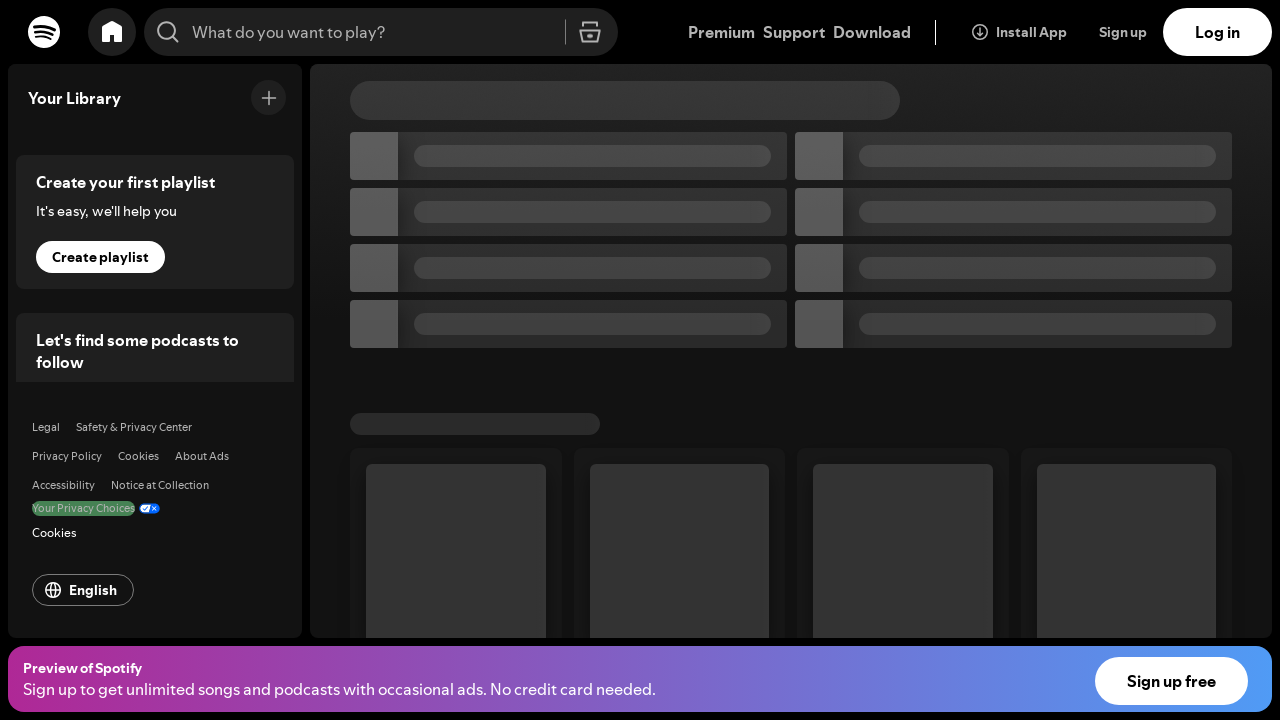